Demonstrates injecting jQuery and jQuery Growl library into a page via JavaScript execution, then displaying various growl notification messages (standard, error, notice, and warning) on the page.

Starting URL: http://the-internet.herokuapp.com

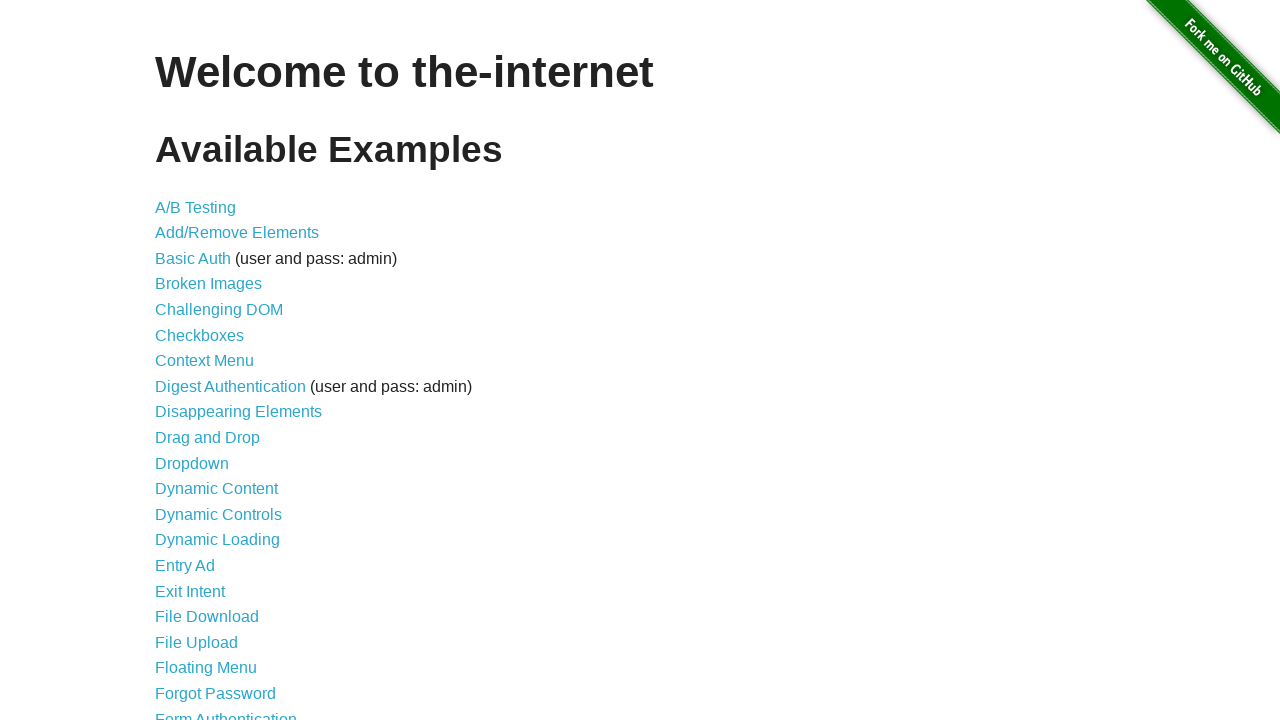

Injected jQuery library into page if not already present
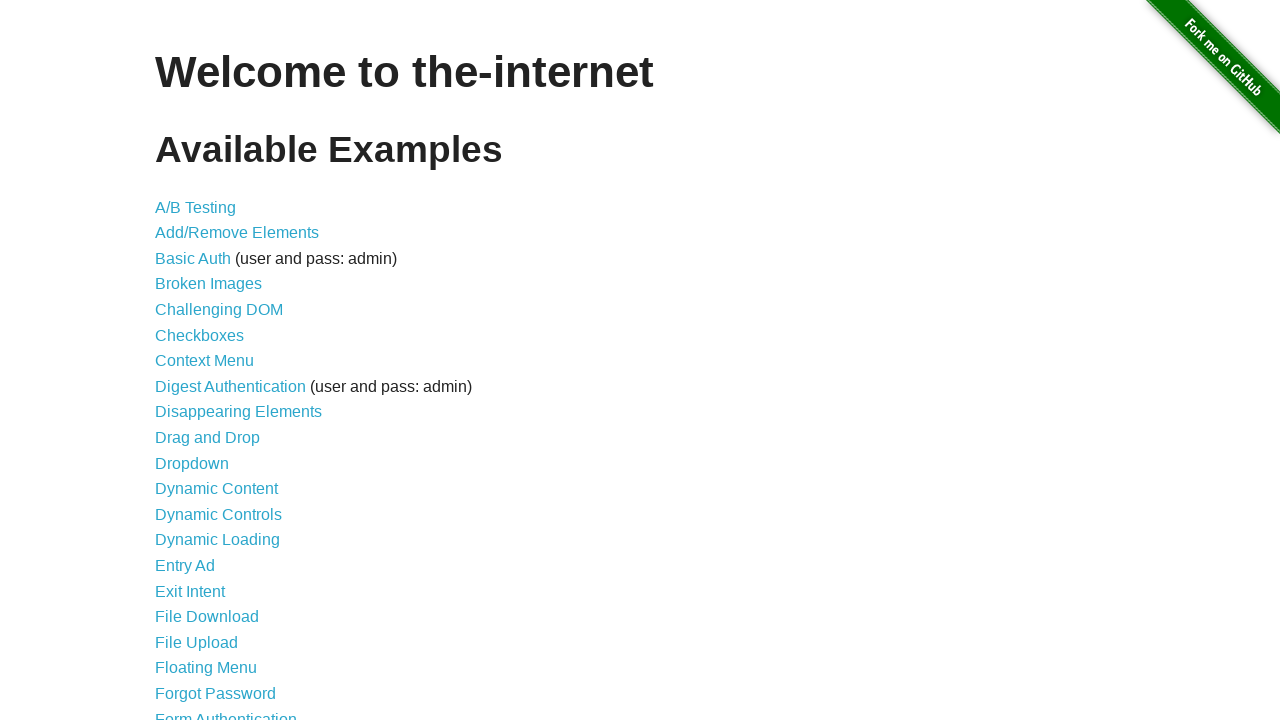

Loaded jQuery Growl library via script injection
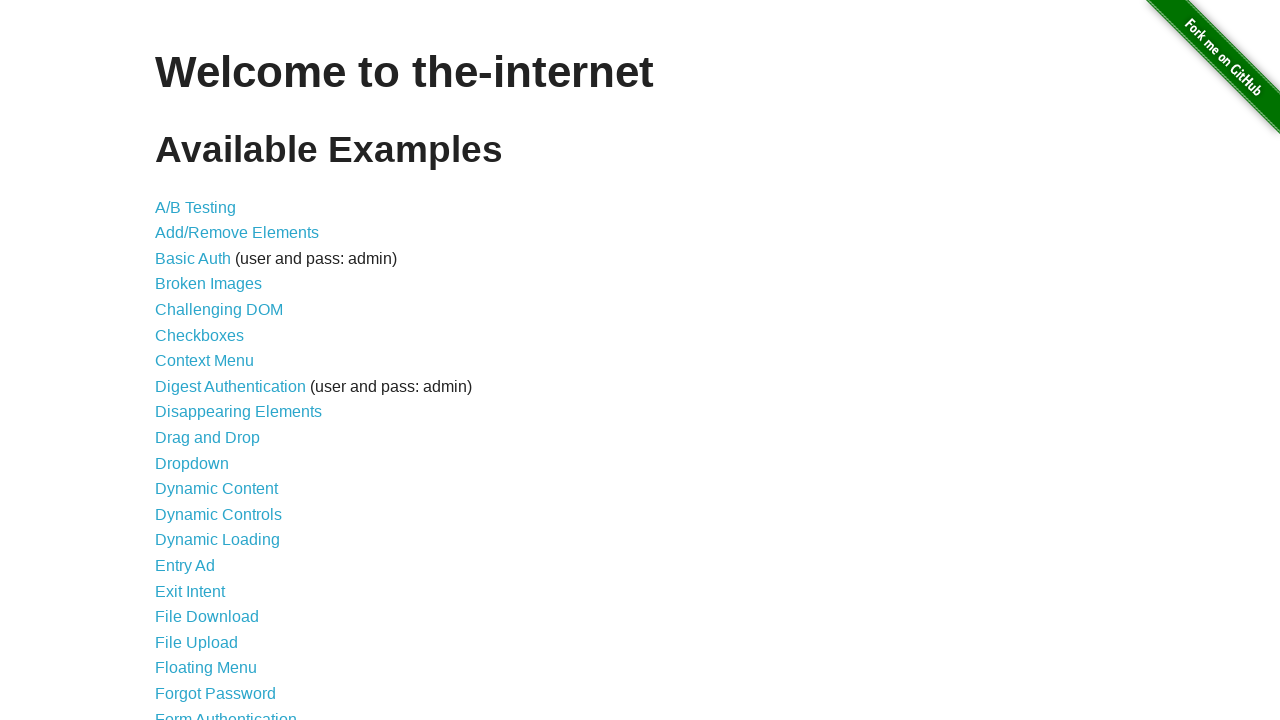

Injected jQuery Growl CSS stylesheet into page
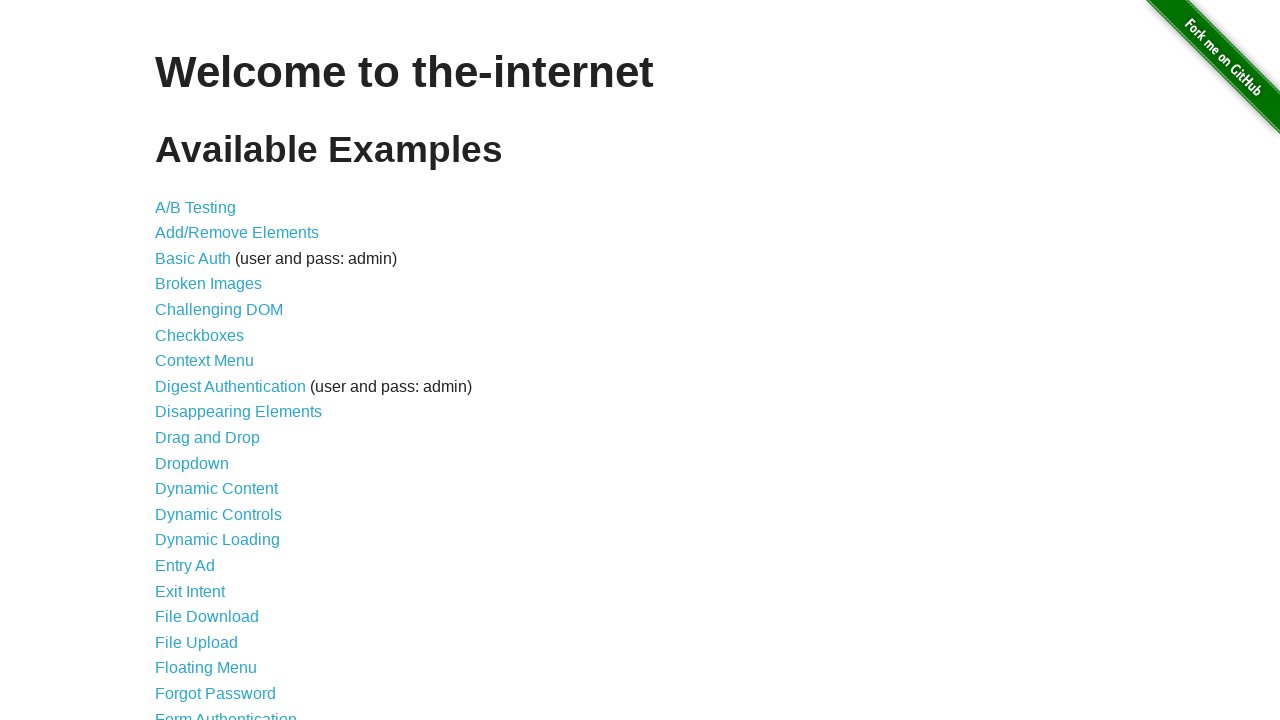

Waited 1000ms for scripts to load
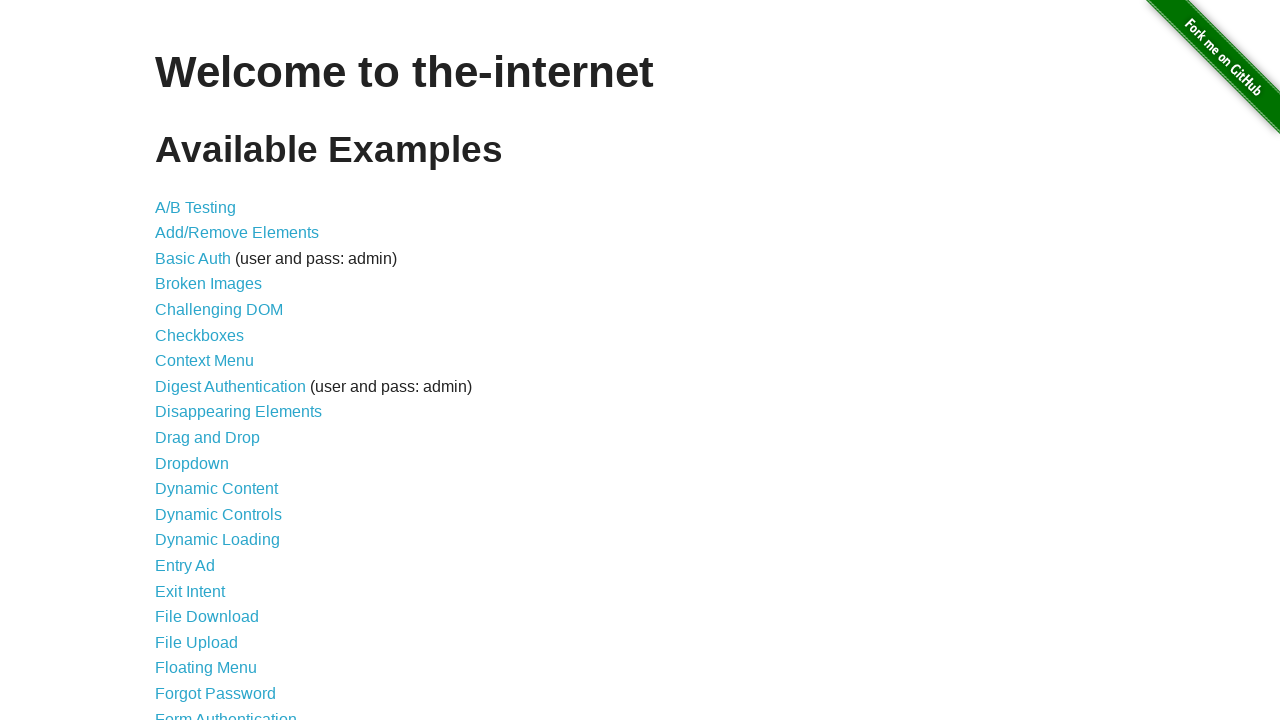

Displayed standard growl notification with title 'GET' and message '/'
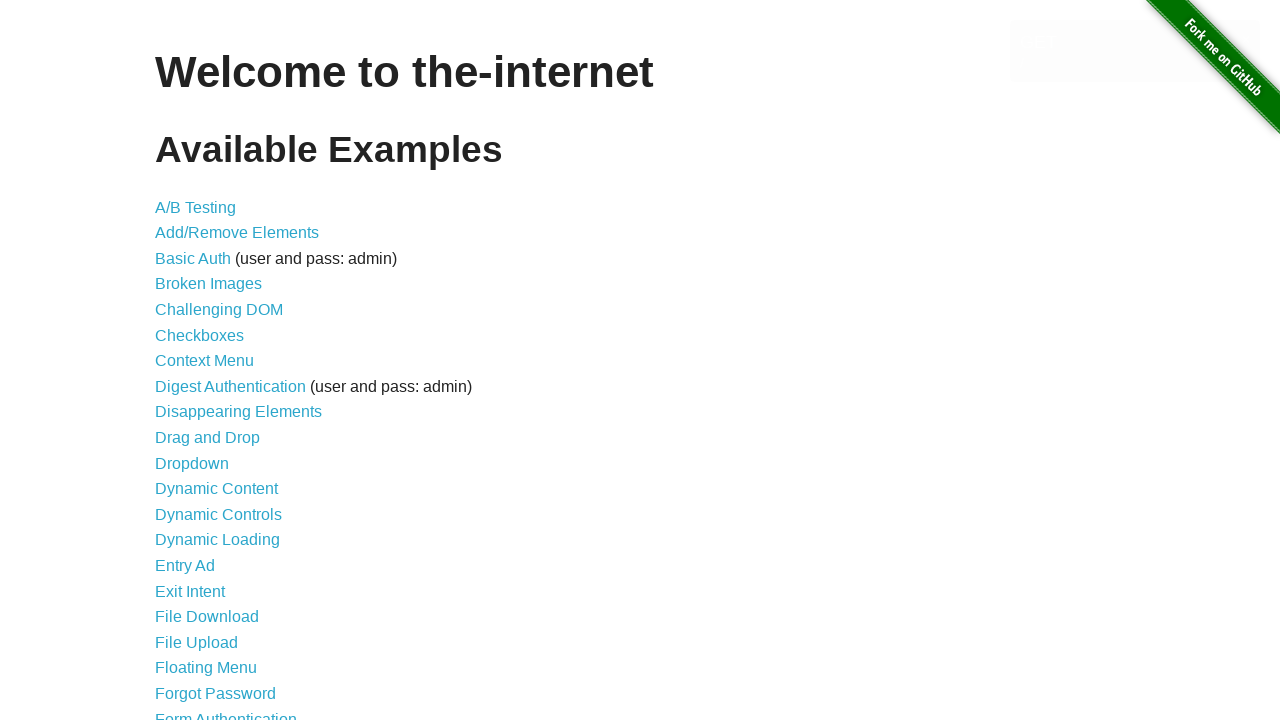

Displayed error growl notification
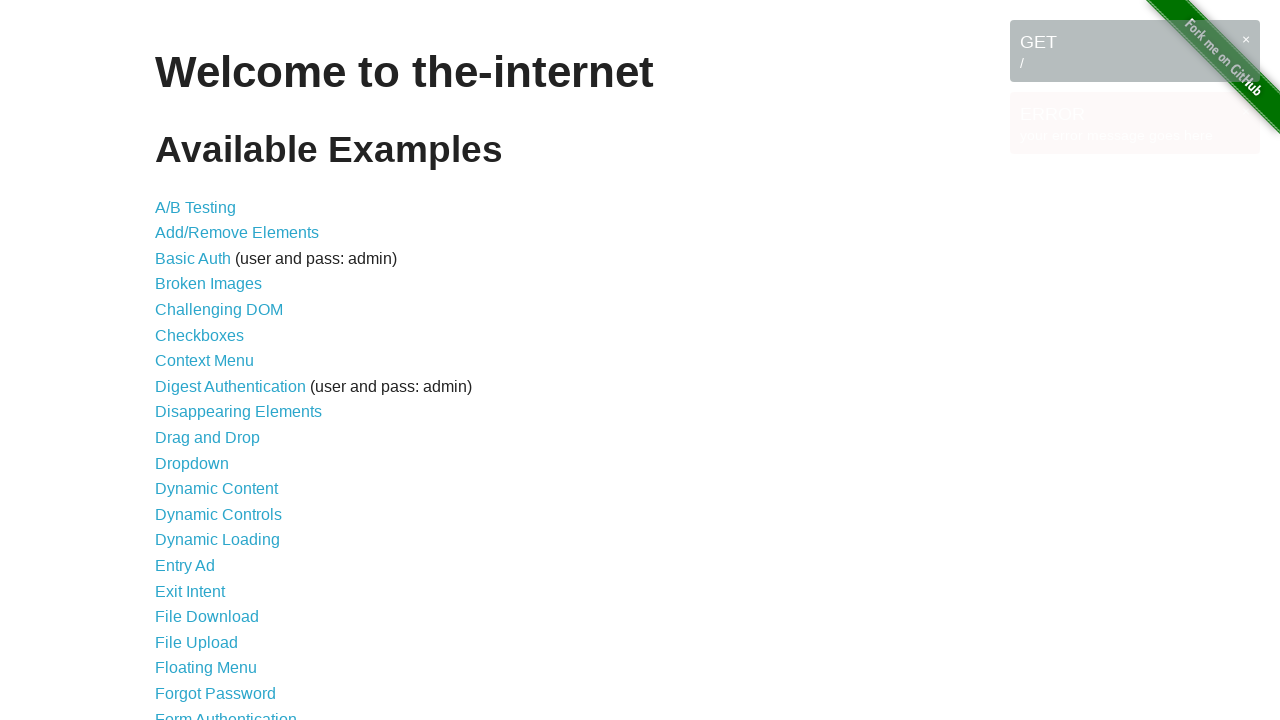

Displayed notice growl notification
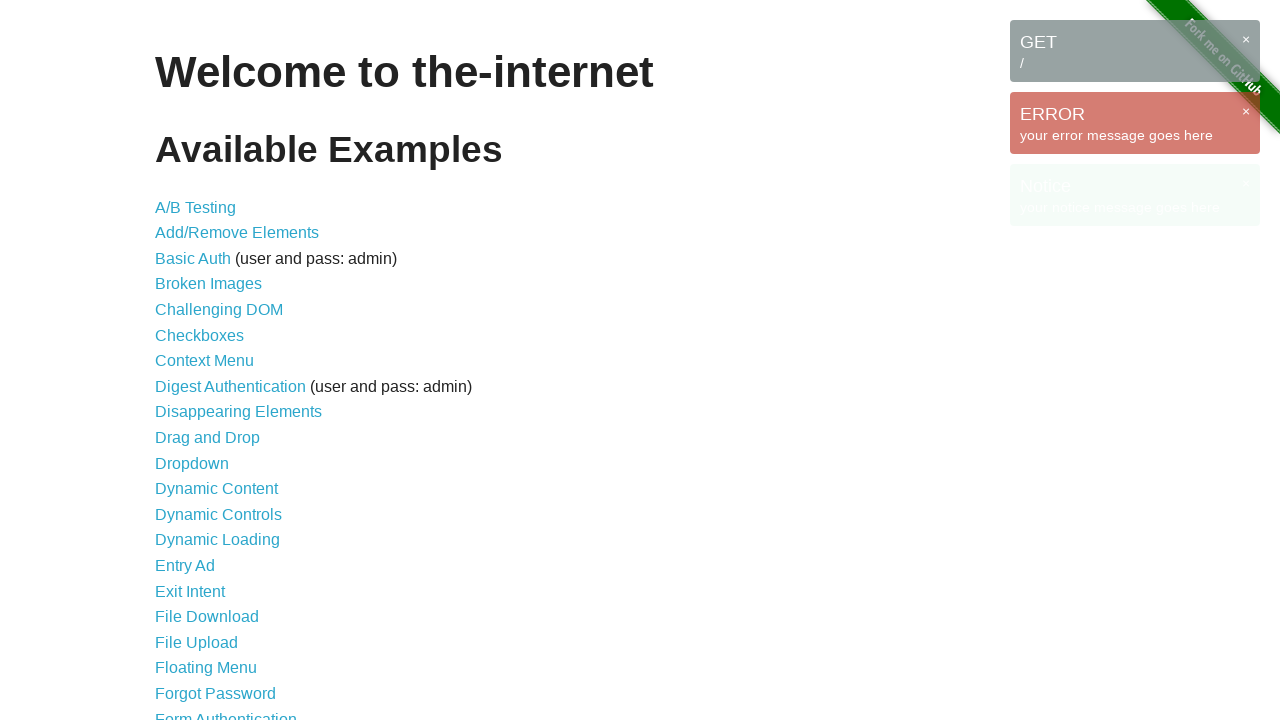

Displayed warning growl notification
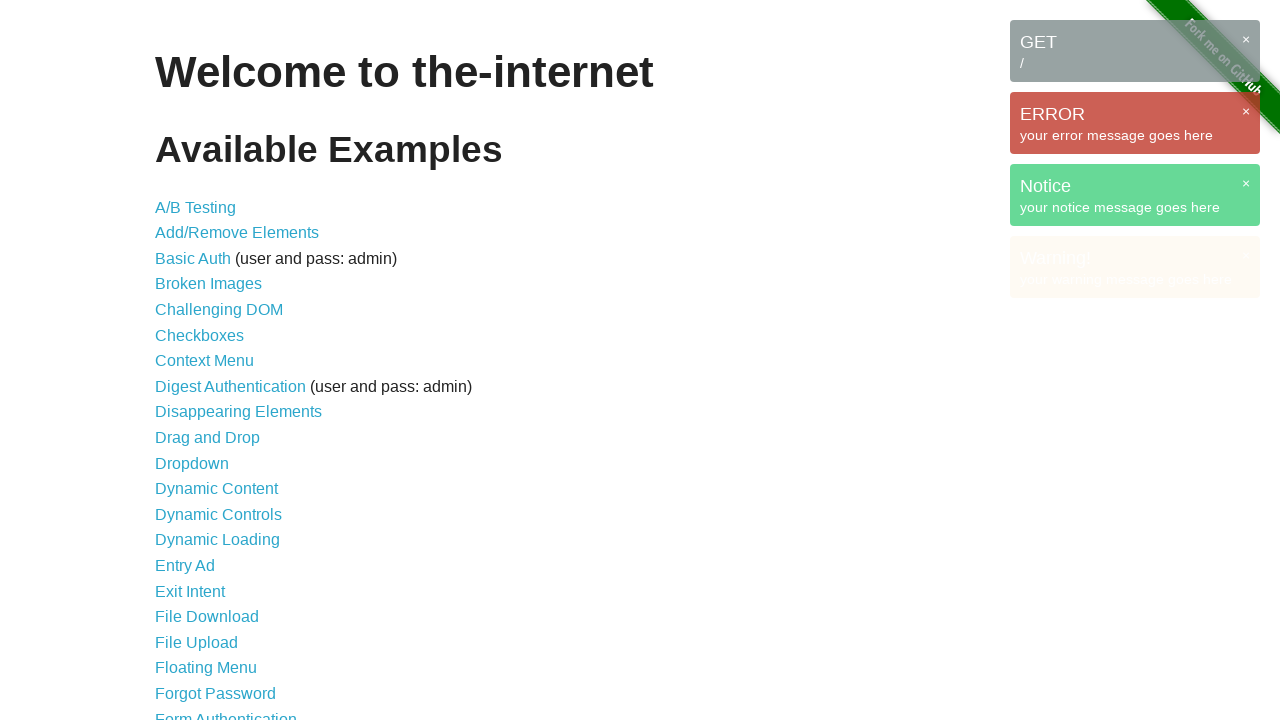

Waited 3000ms for all notifications to be visible
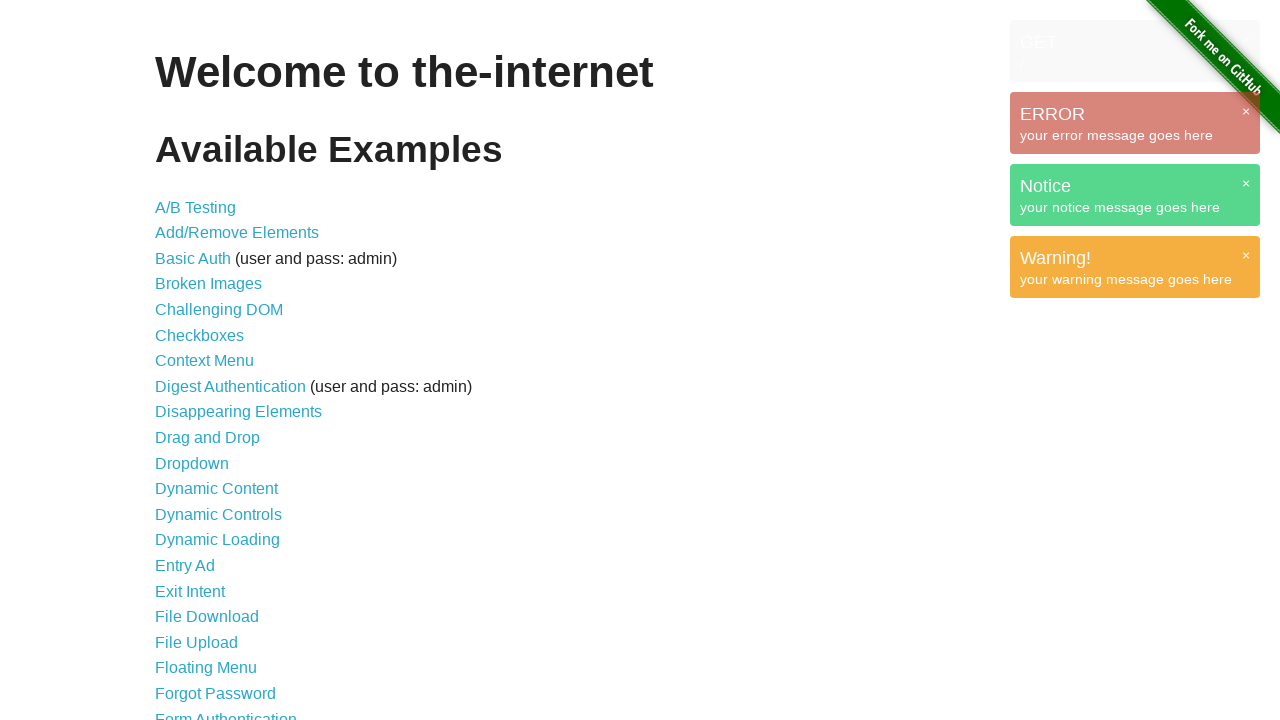

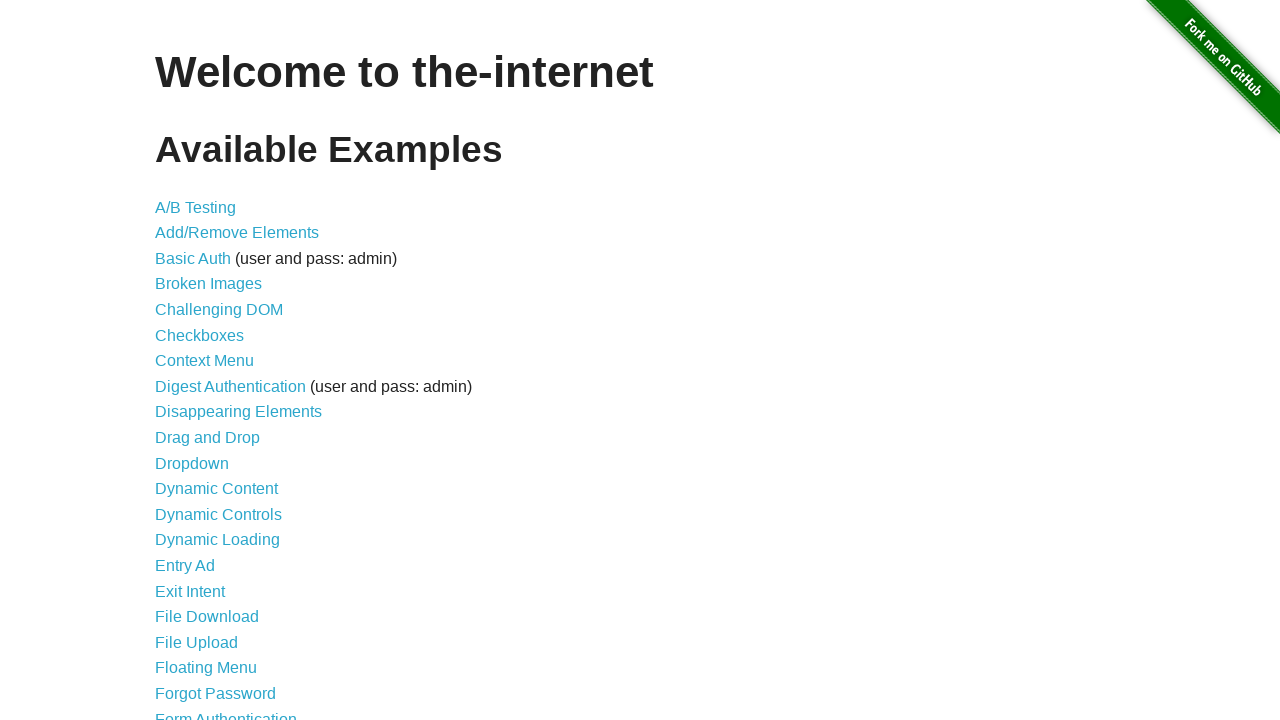